Tests JavaScript information alert by clicking a button that triggers an alert, accepting it, and verifying the result message is displayed

Starting URL: https://practice.cydeo.com/javascript_alerts

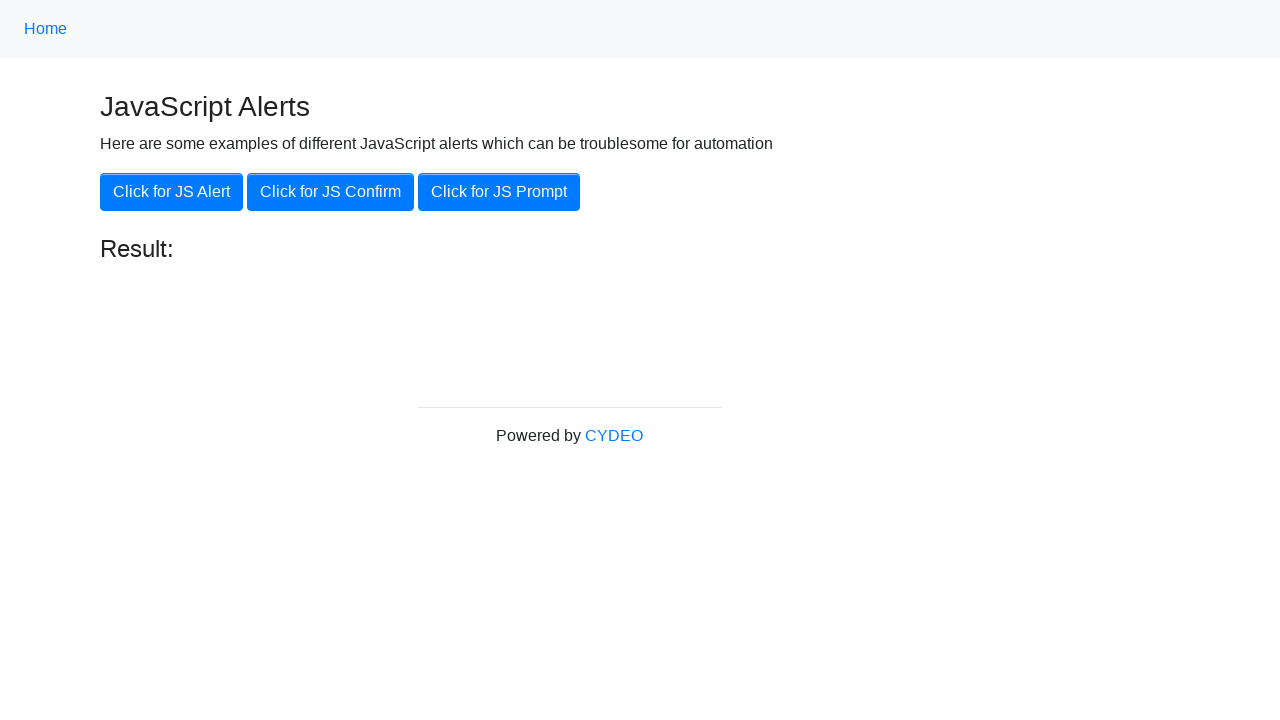

Clicked the 'Click for JS Alert' button at (172, 192) on xpath=//button[.='Click for JS Alert']
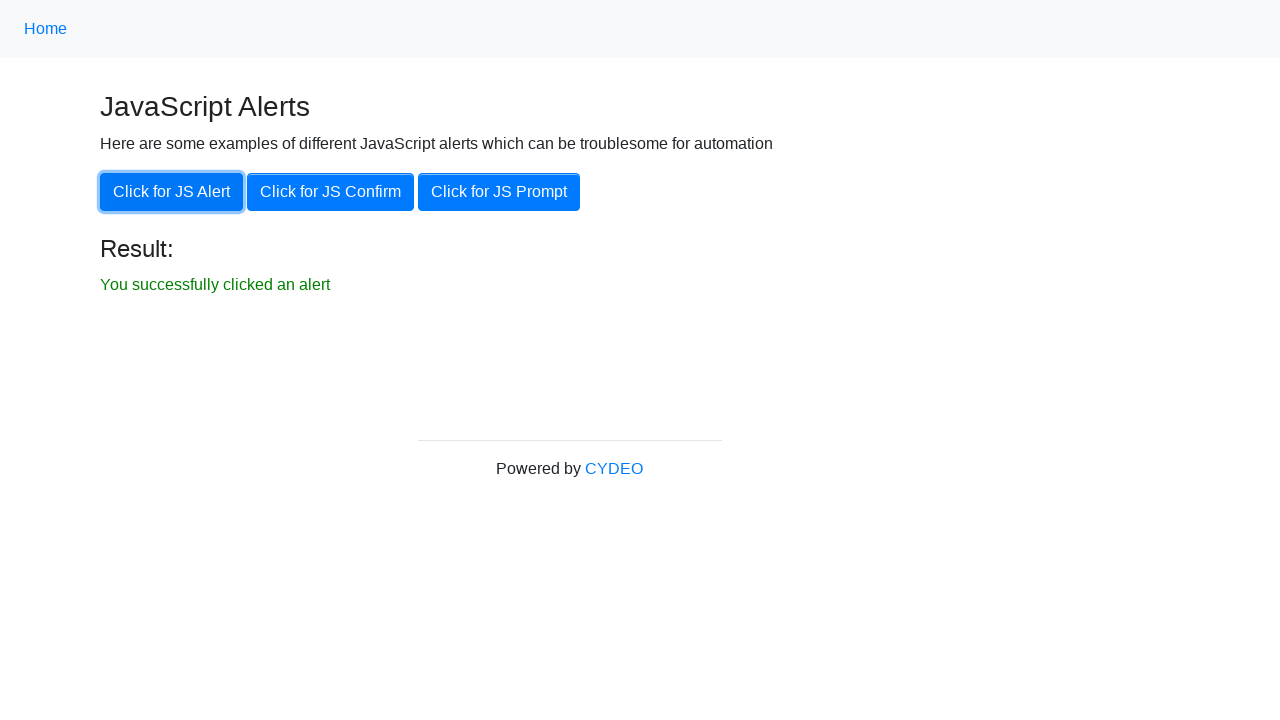

Set up dialog handler to accept alert
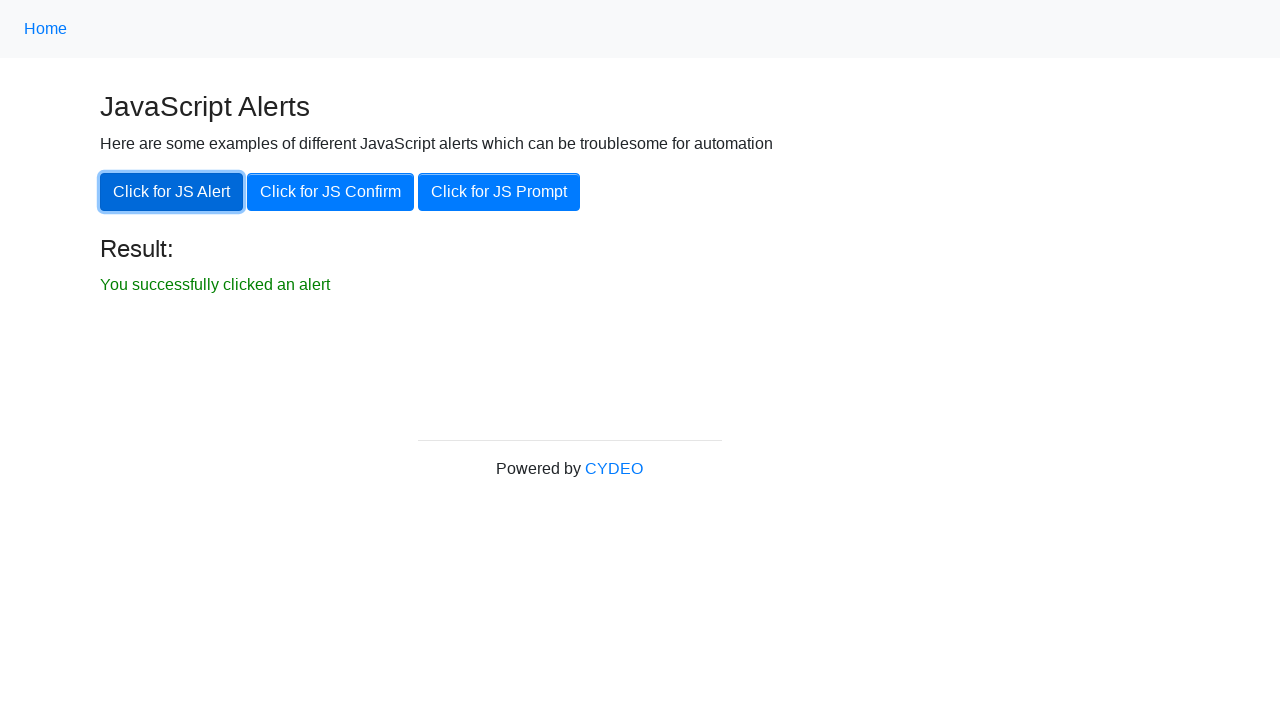

Result message element became visible
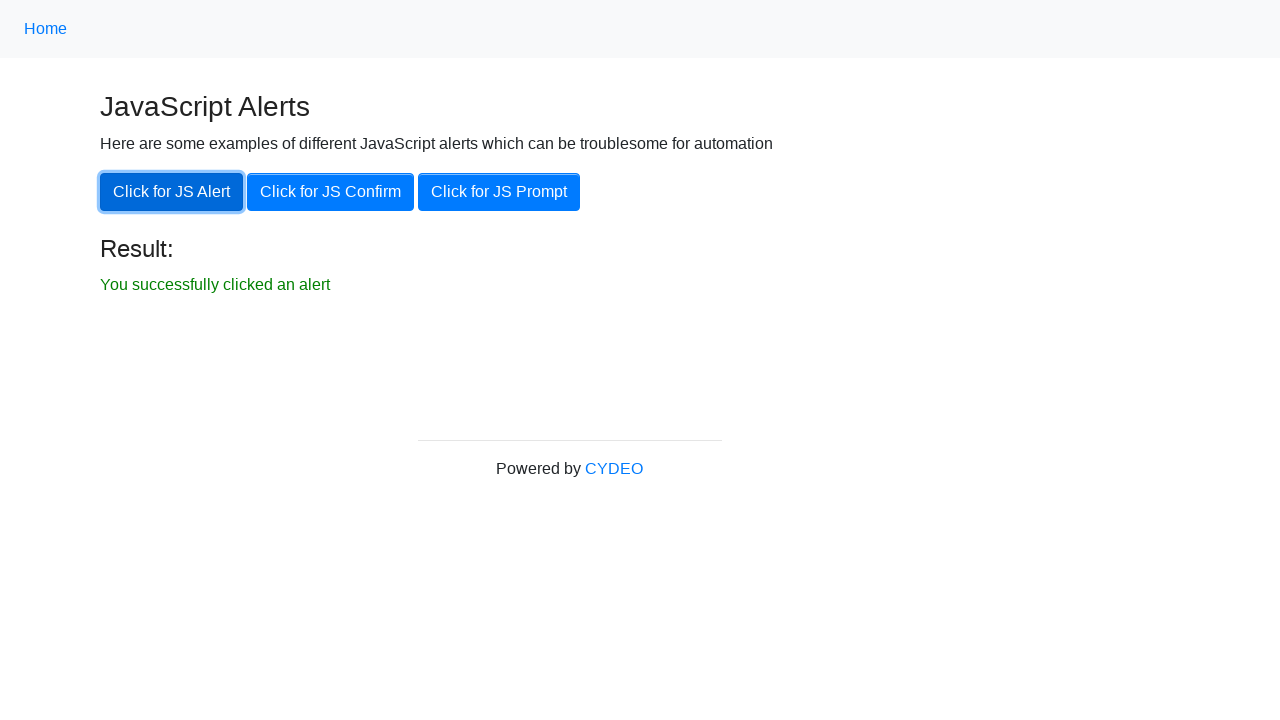

Verified result text matches expected message 'You successfully clicked an alert'
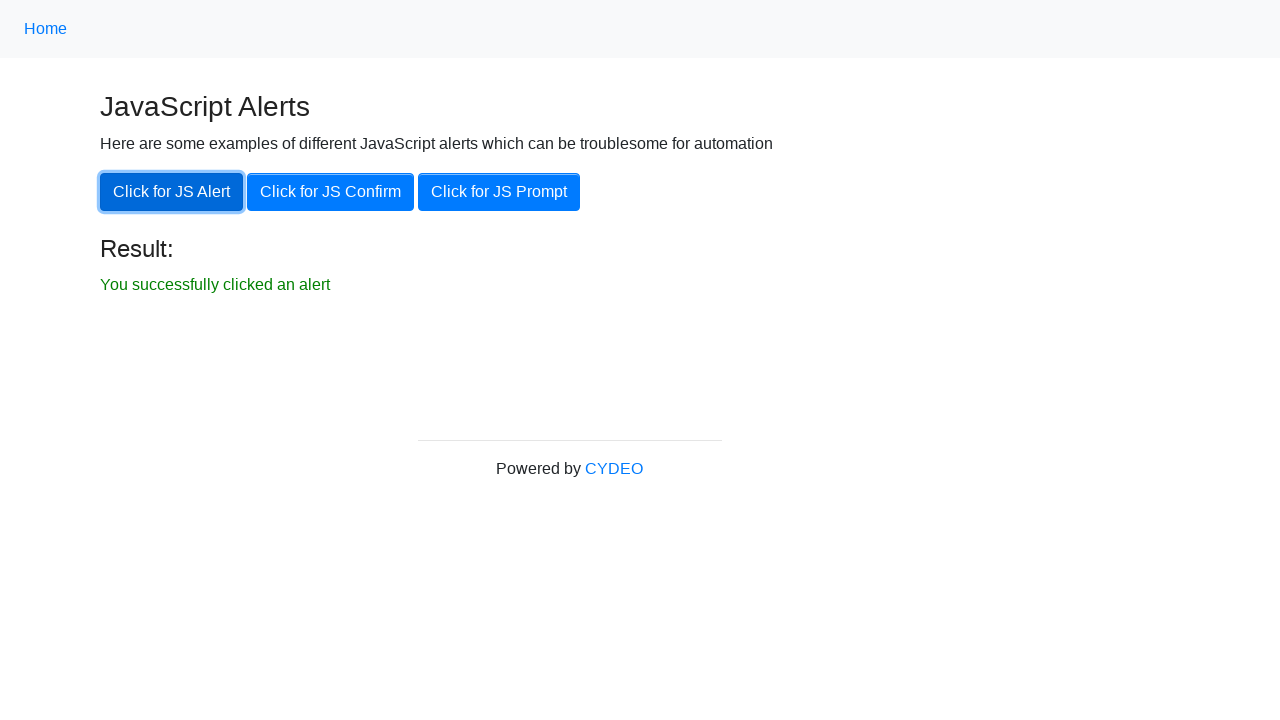

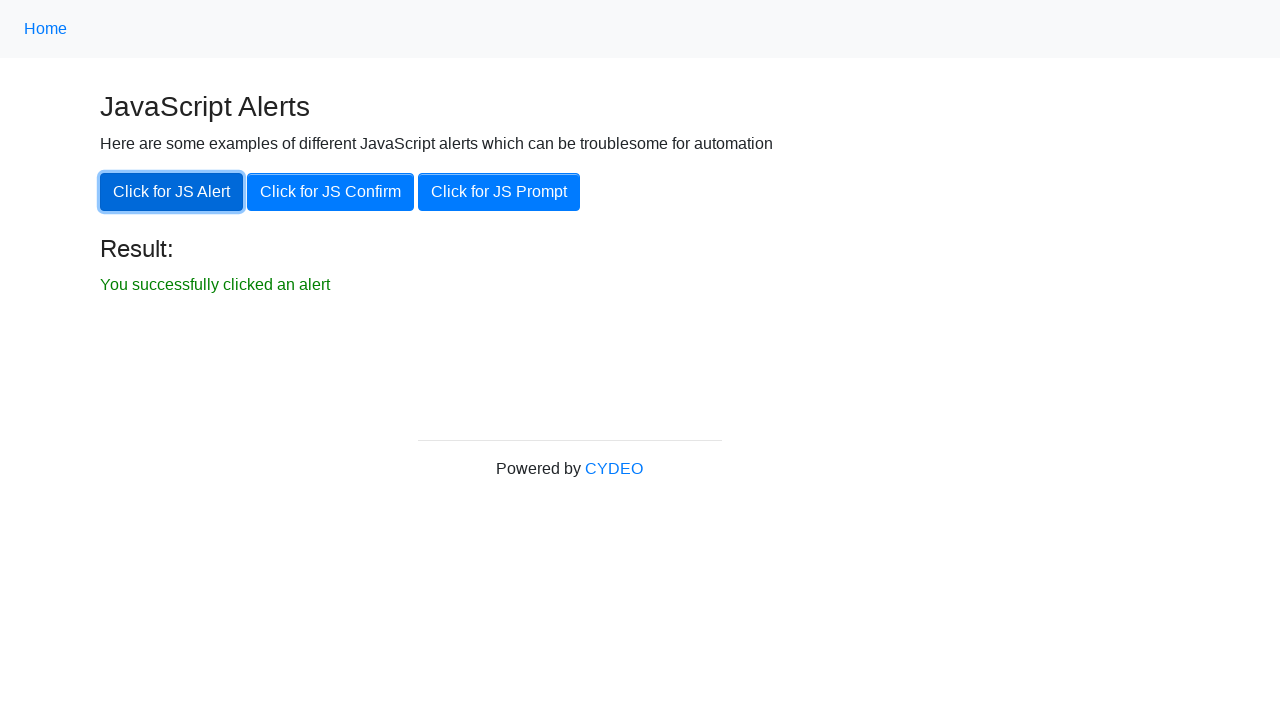